Tests browser navigation functionality by going to a GitHub repository page, then navigating back, forward, and reloading

Starting URL: https://github.com/hardkoded/puppeteer-sharp

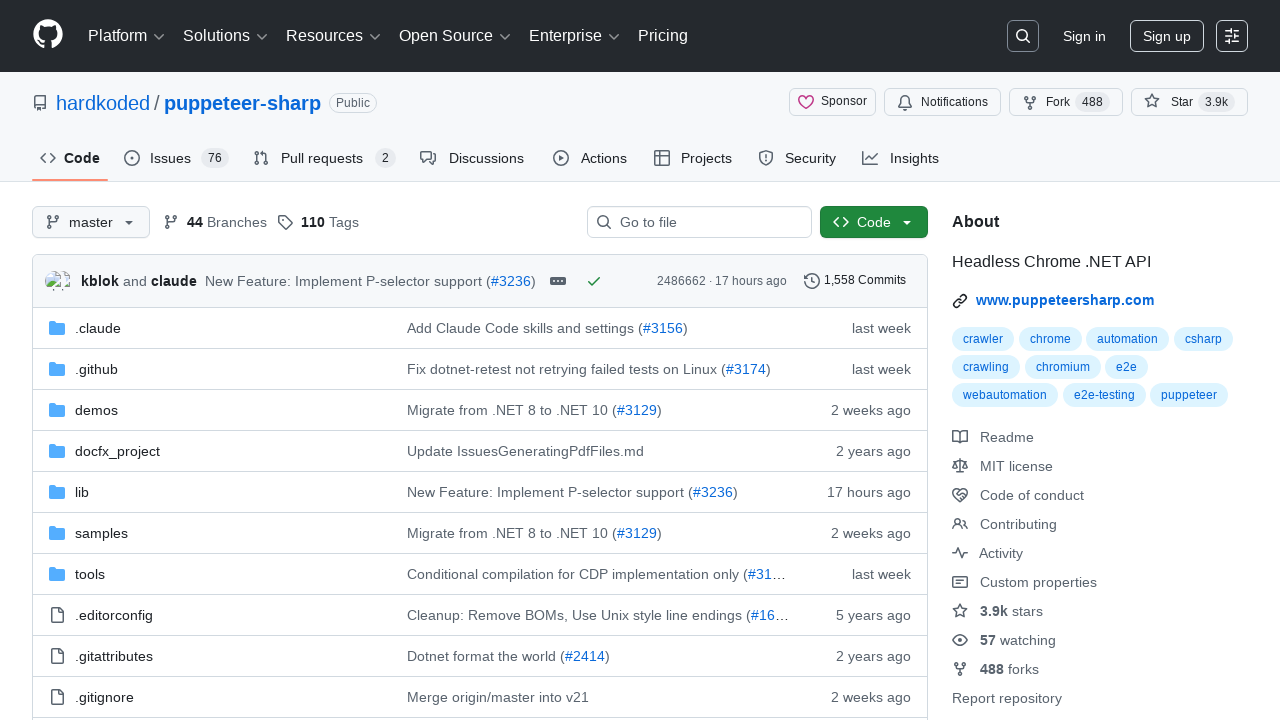

Navigated to GitHub puppeteer-sharp repository
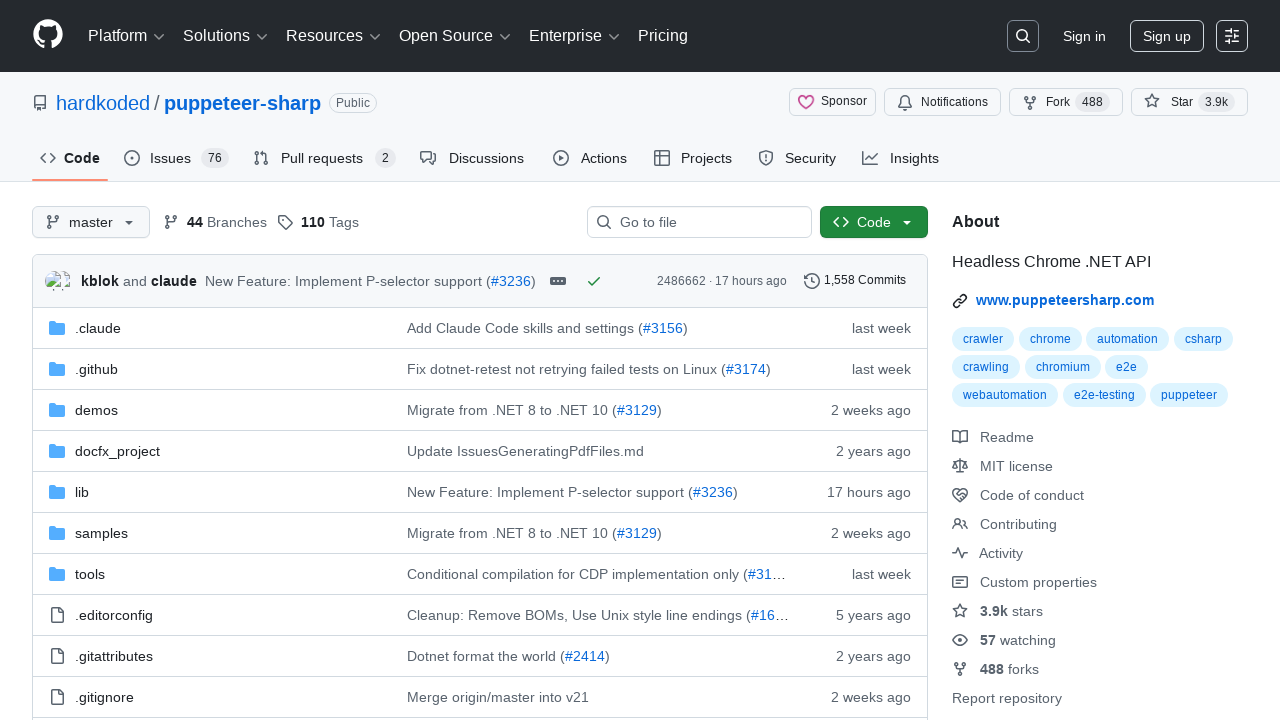

Navigated back in browser history
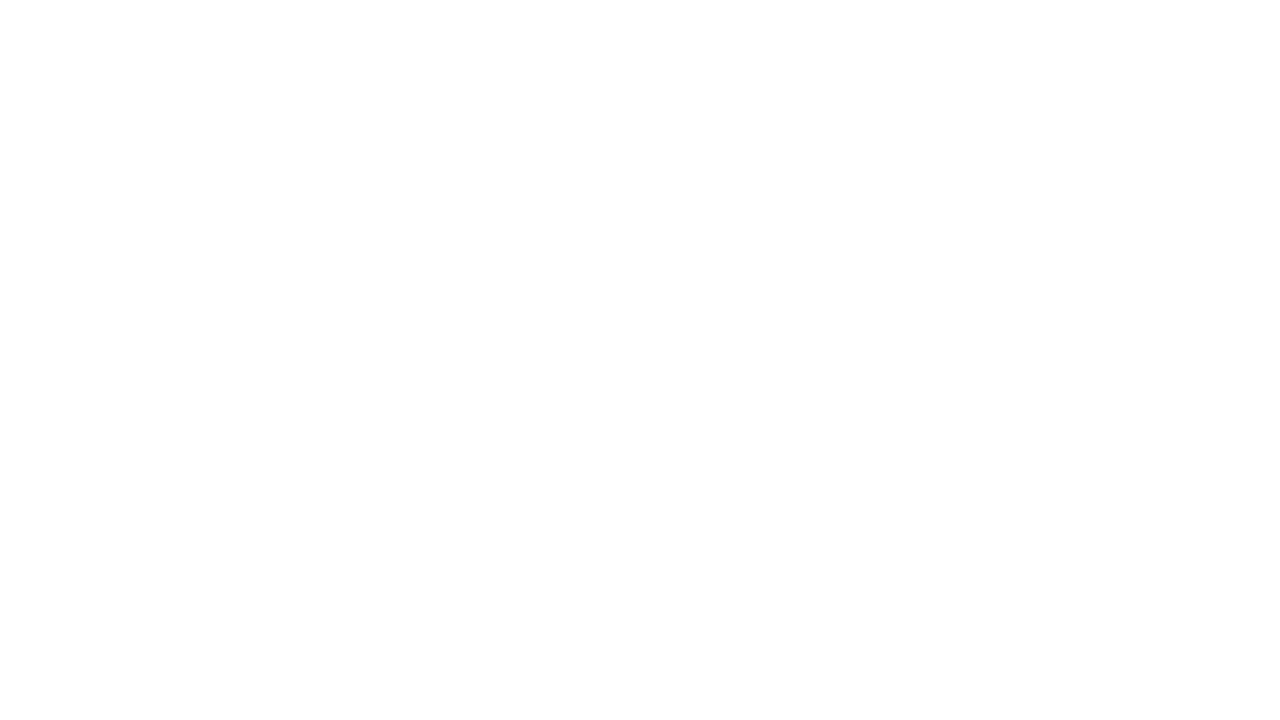

Navigated forward in browser history
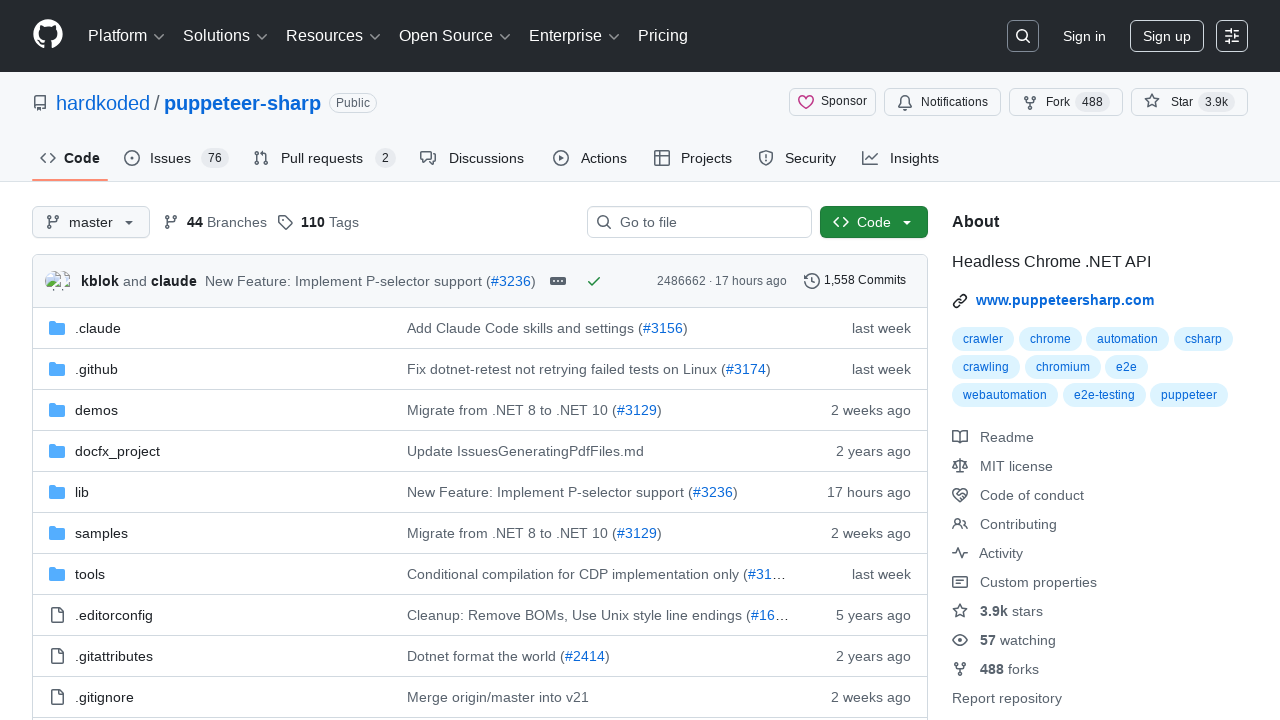

Reloaded the current page
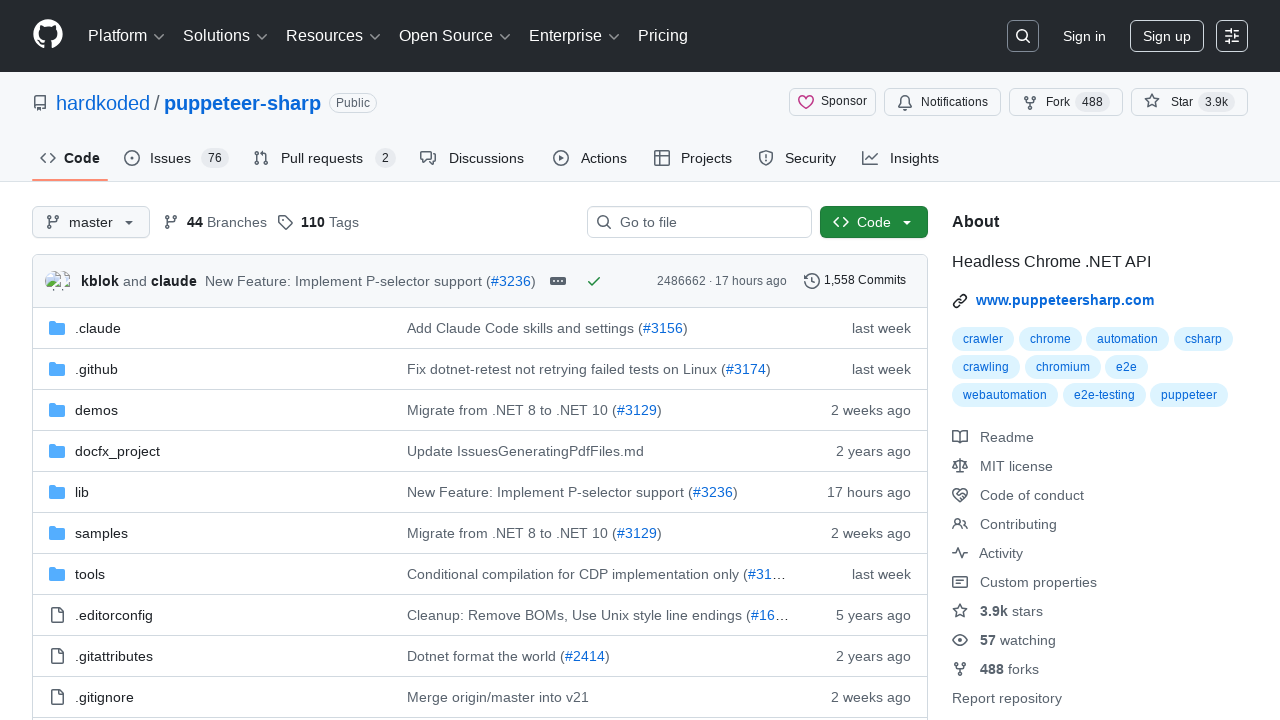

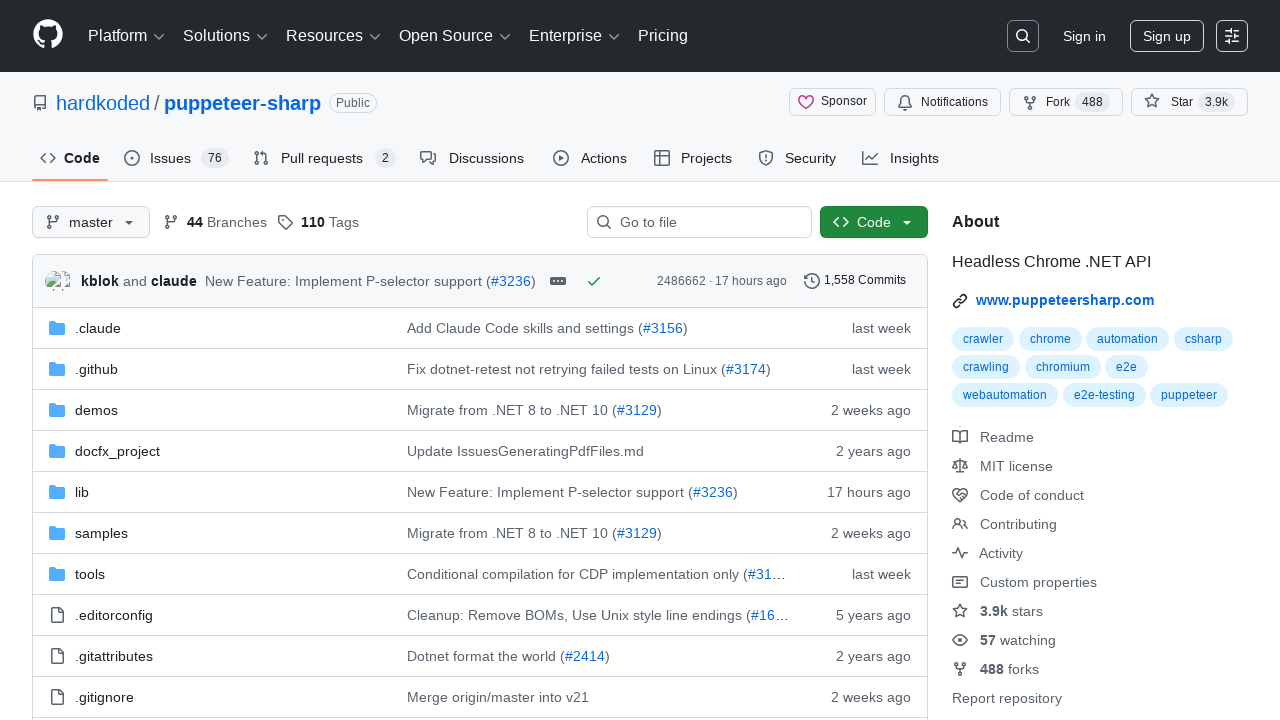